Tests browser navigation by visiting multiple pages, refreshing, and navigating back to verify history navigation works correctly

Starting URL: https://www.epam.com/

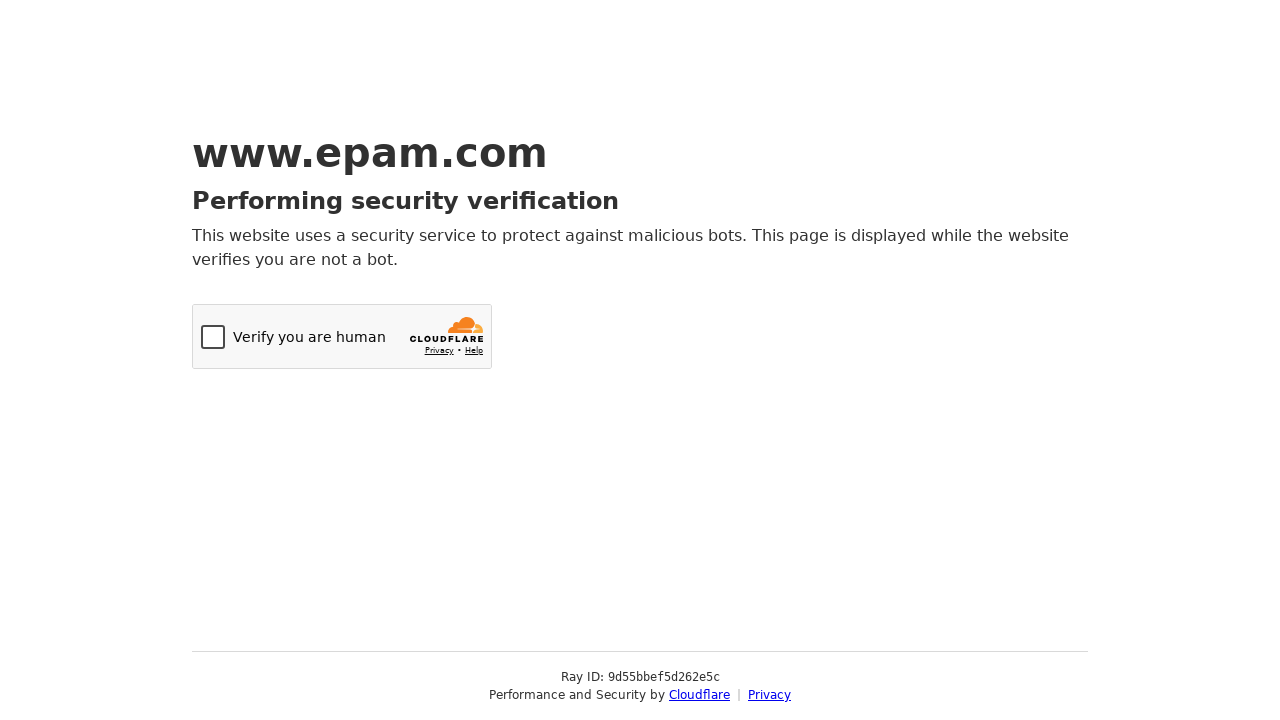

Navigated to how-we-do-it page
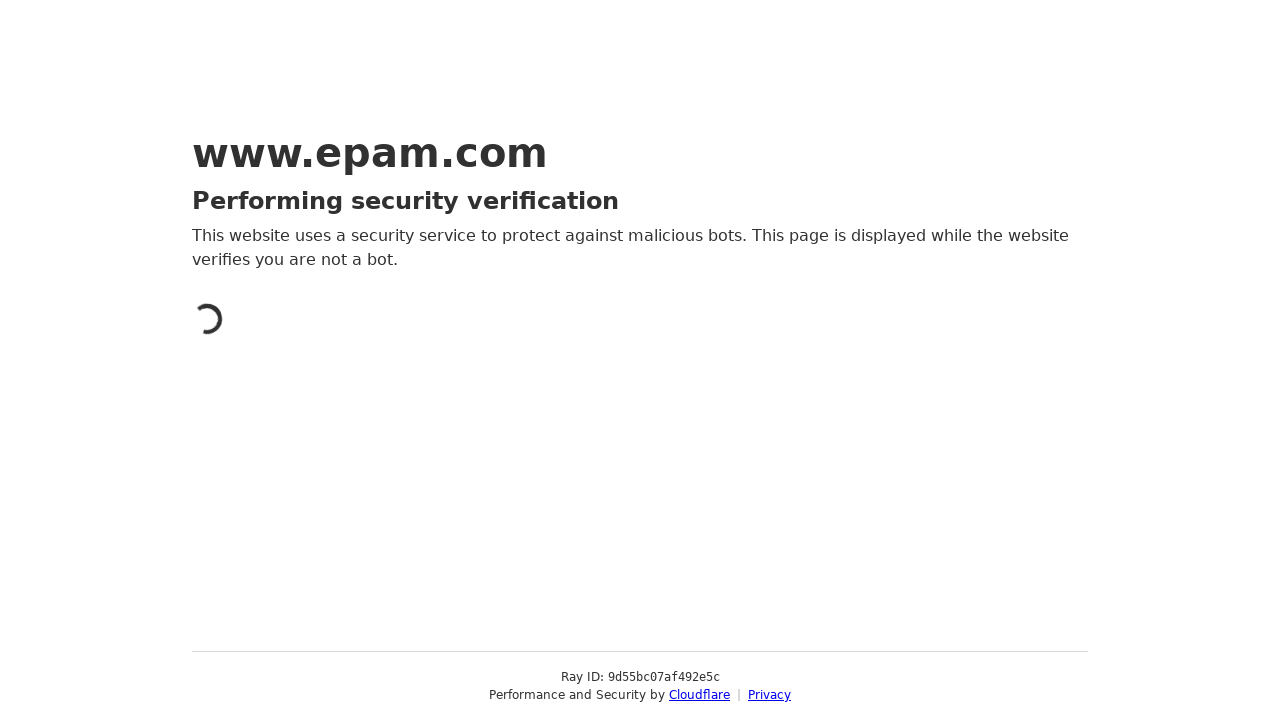

Navigated to our-work page
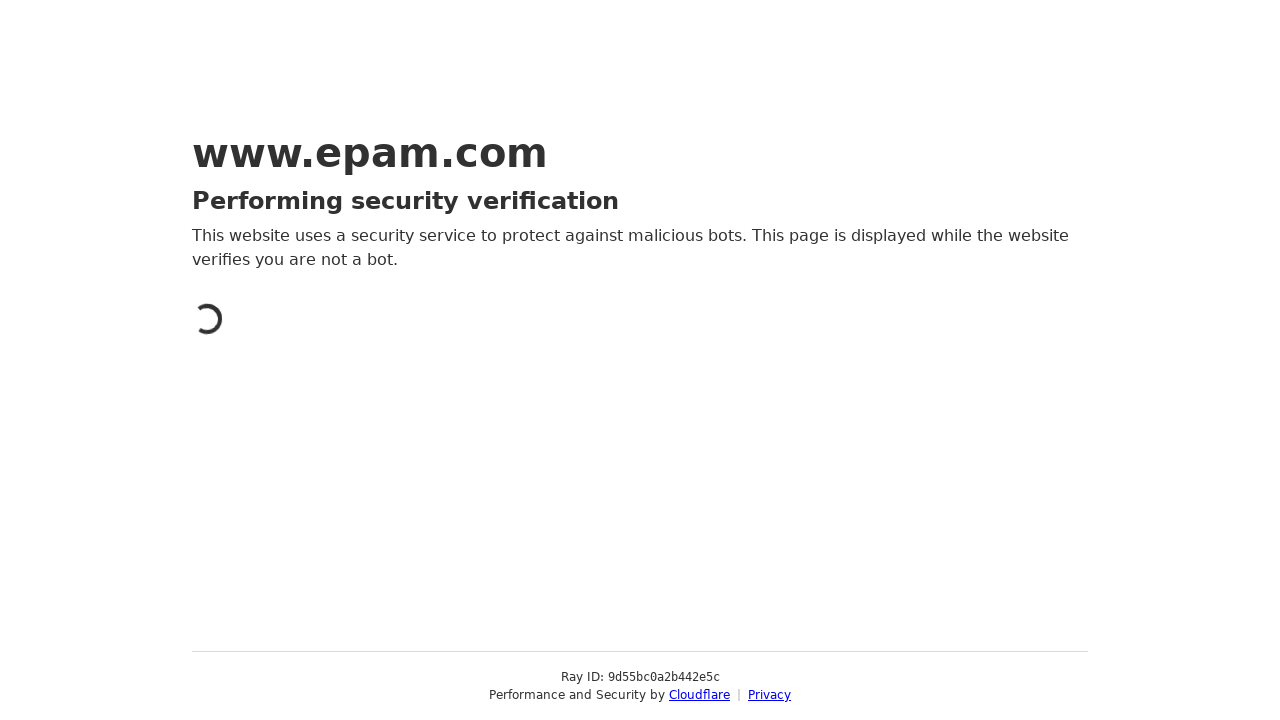

Refreshed the our-work page
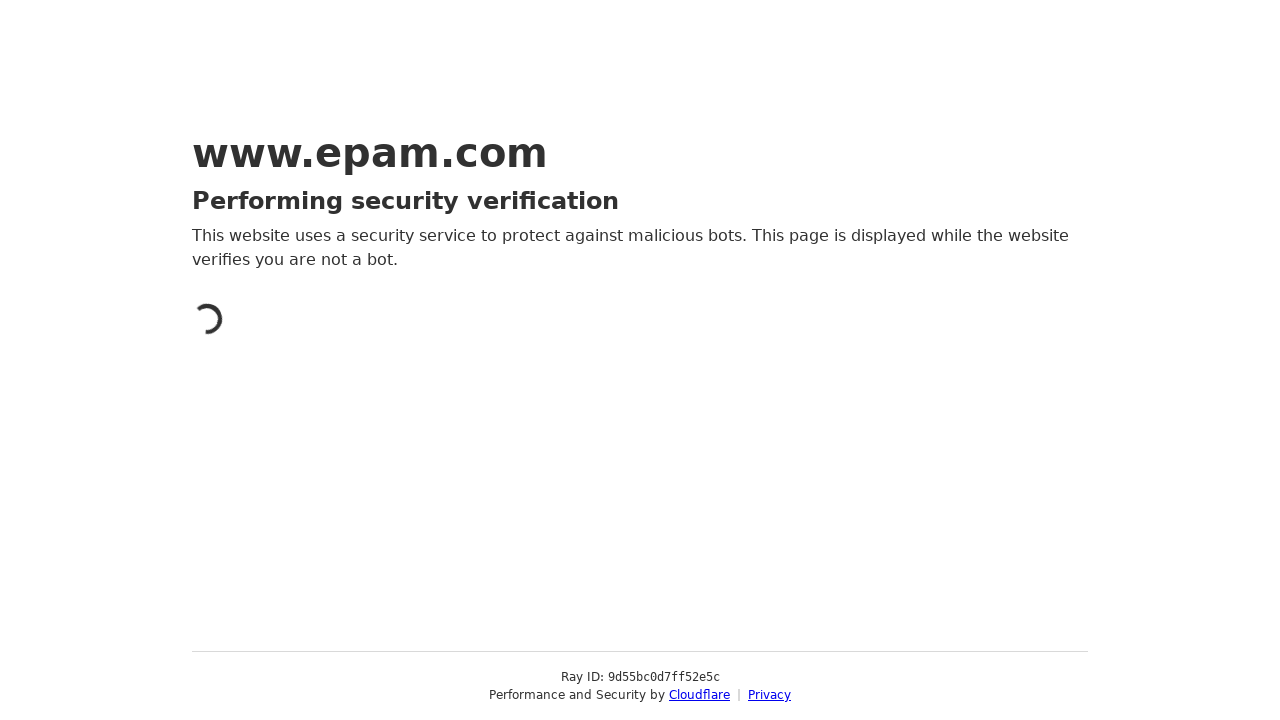

Navigated back to previous page in browser history
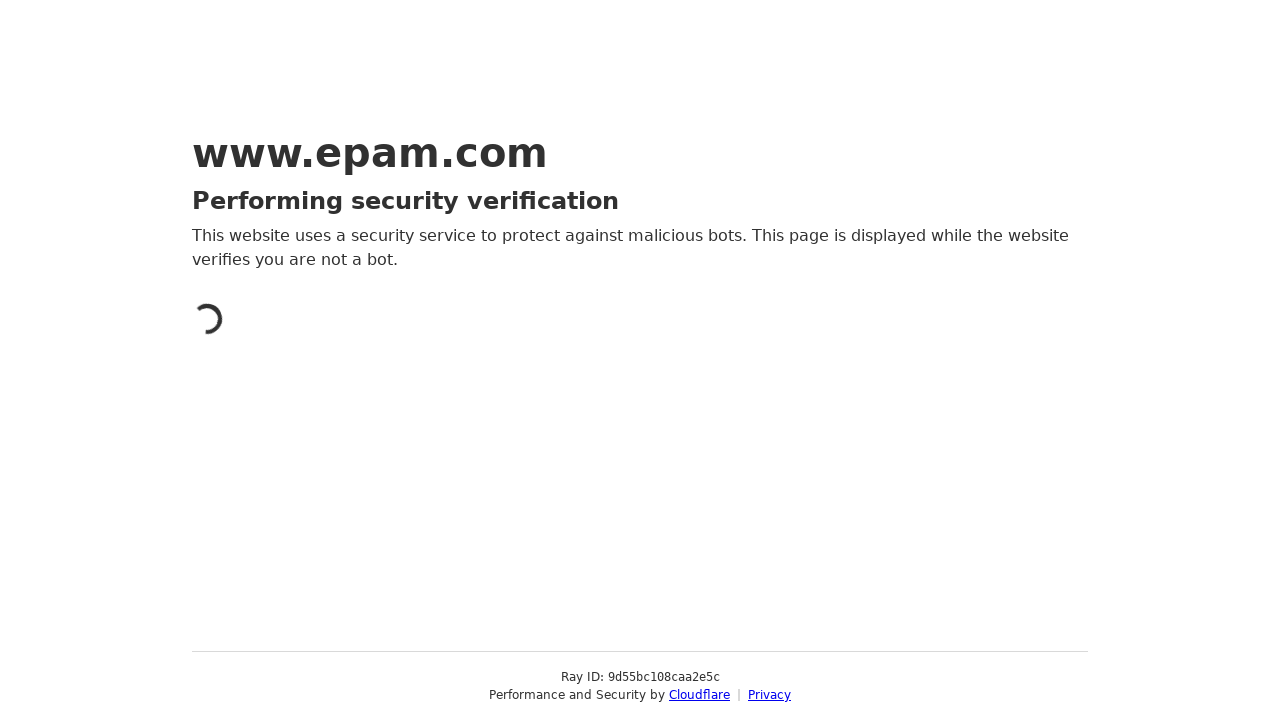

Verified that URL is how-we-do-it page - navigation history works correctly
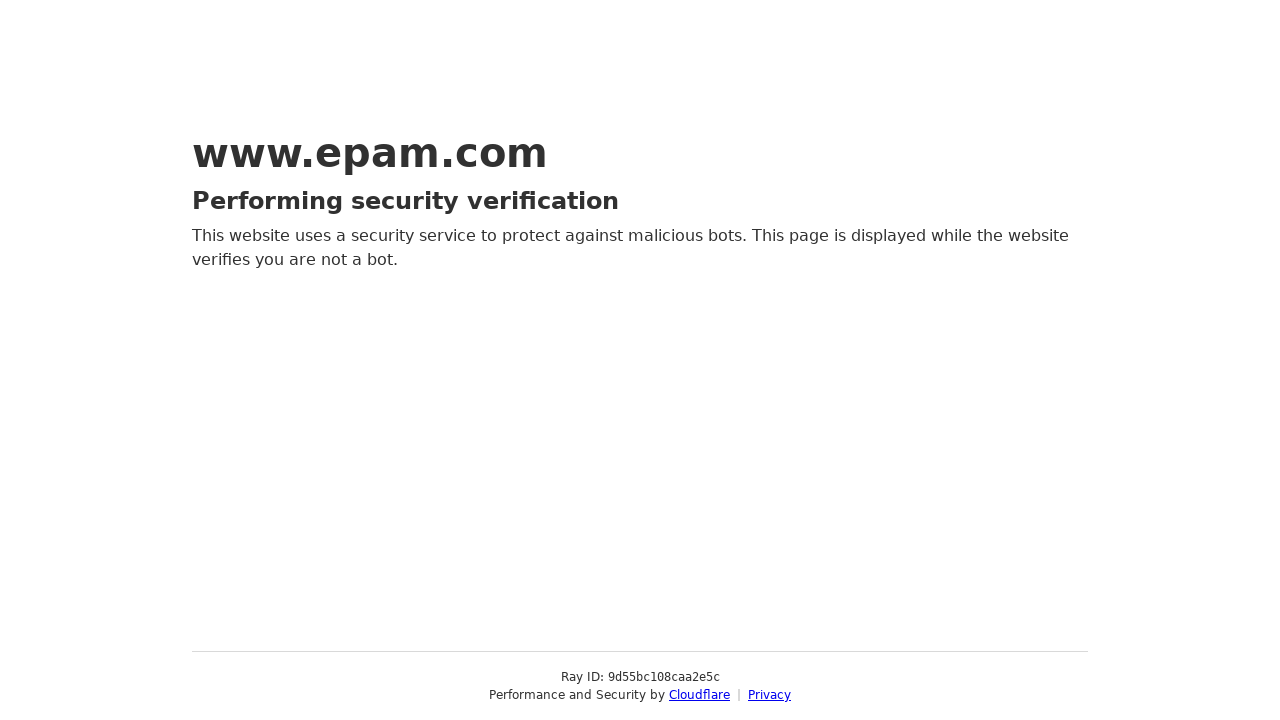

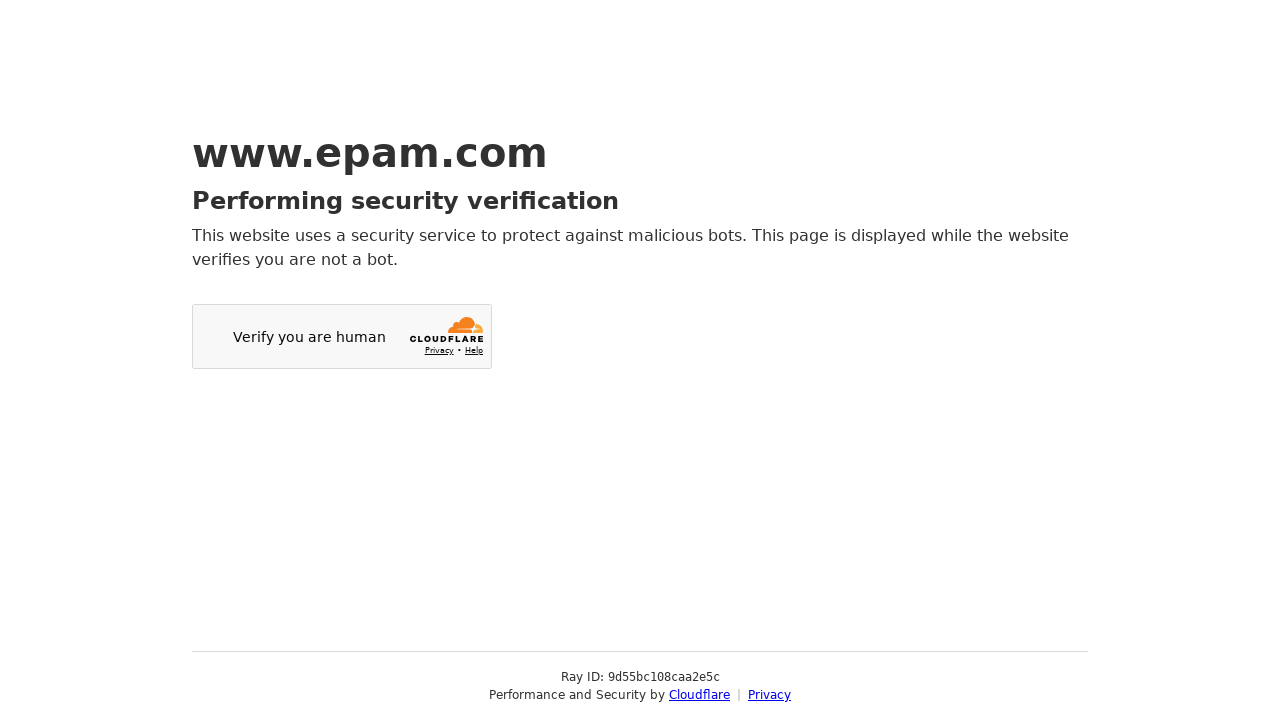